Tests dropdown selection functionality by selecting options using different methods (by text, by value, and by index)

Starting URL: https://the-internet.herokuapp.com/dropdown

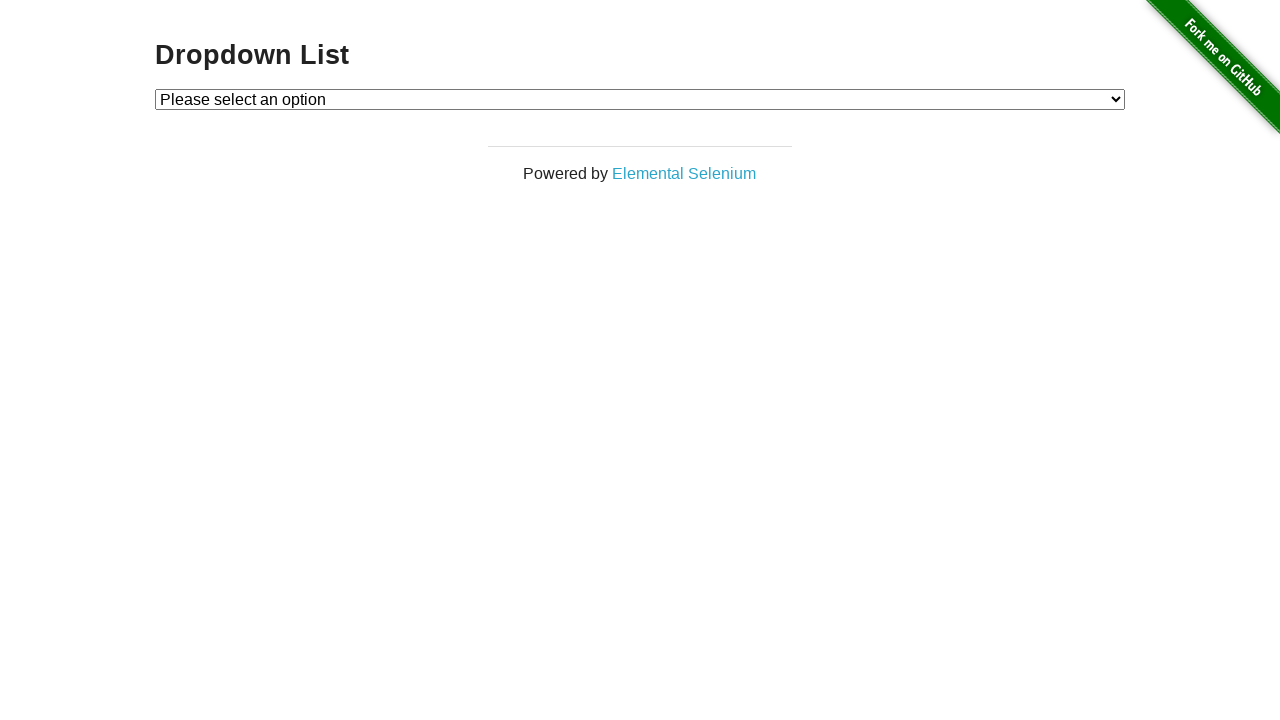

Located dropdown element with id 'dropdown'
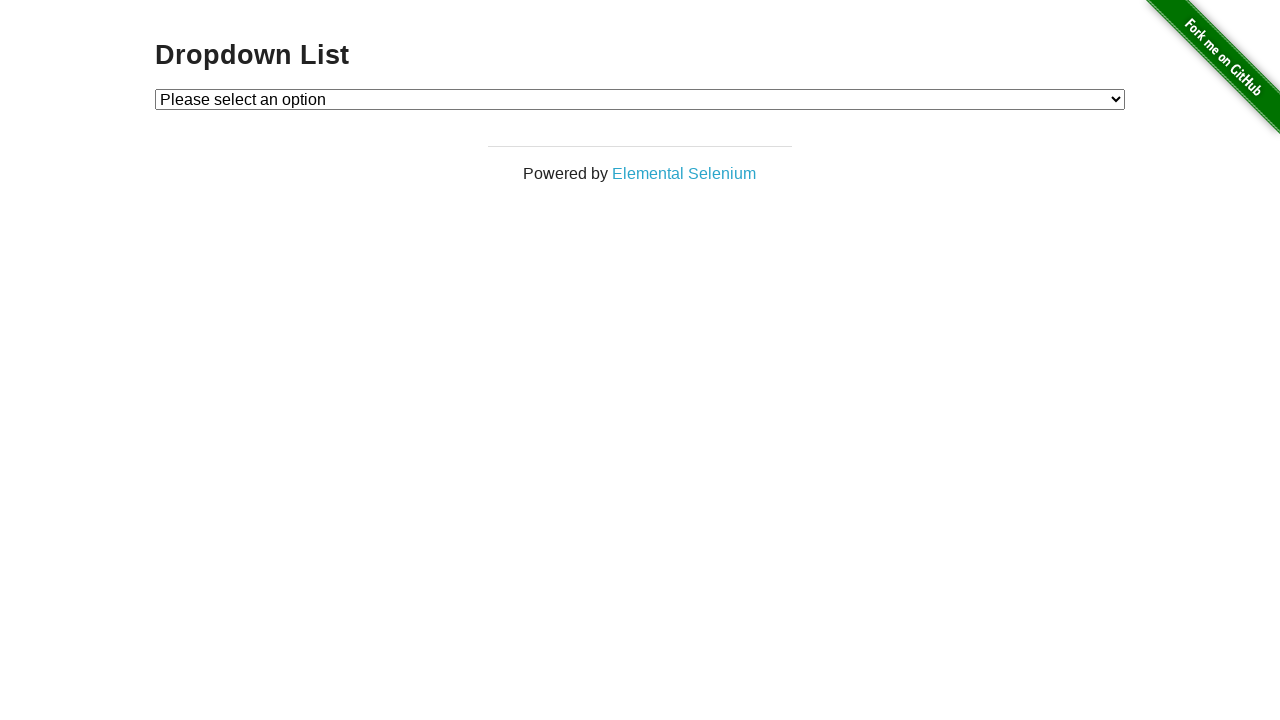

Selected dropdown option by visible text 'Option 1' on #dropdown
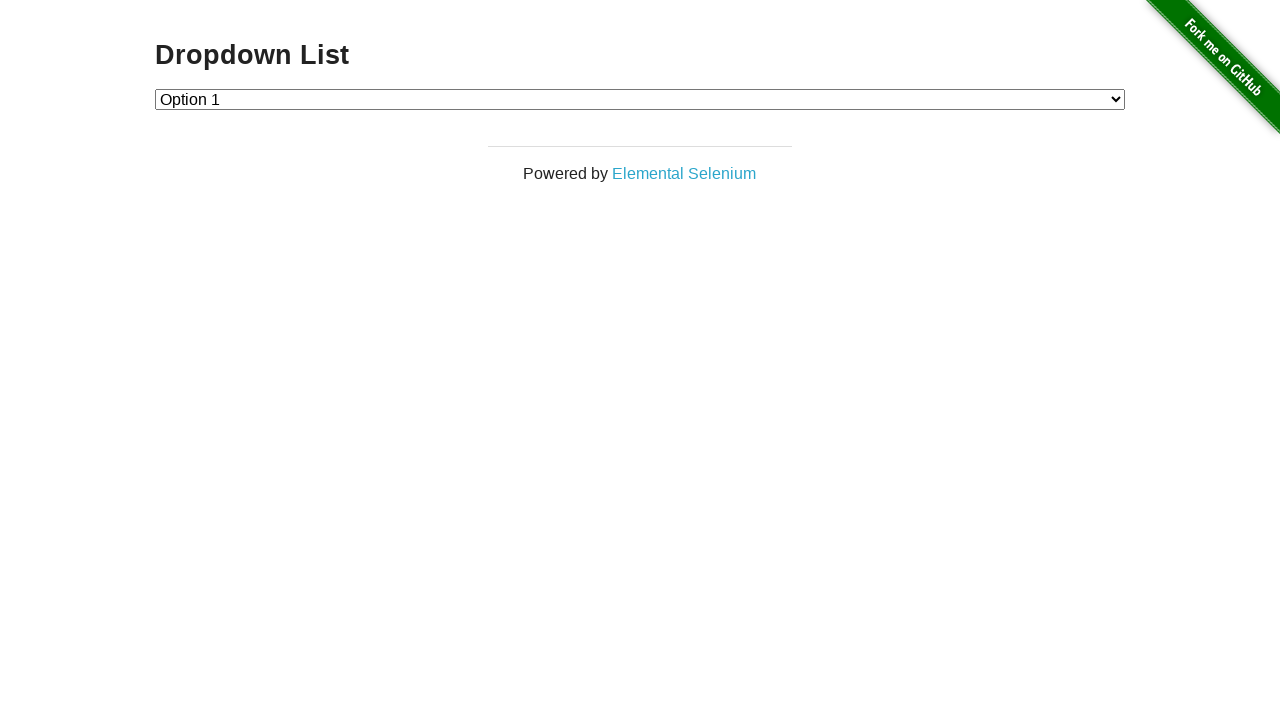

Selected dropdown option by value '2' on #dropdown
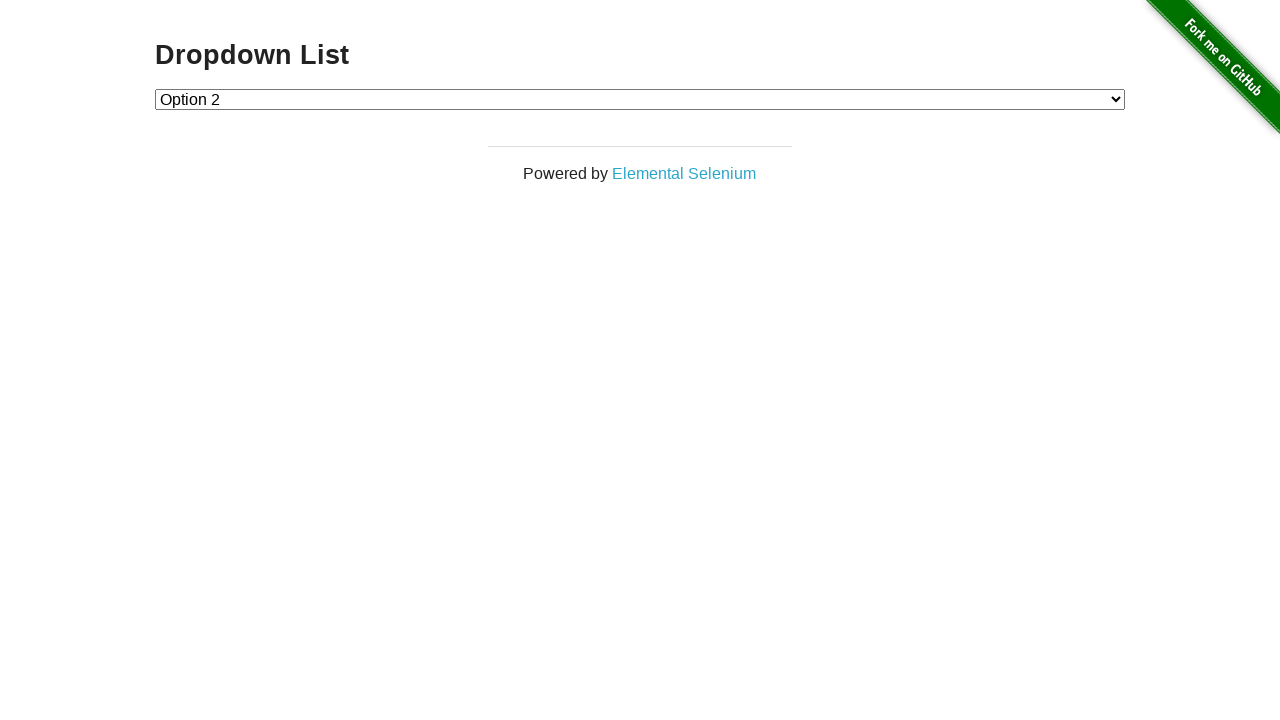

Selected dropdown option by index 0 on #dropdown
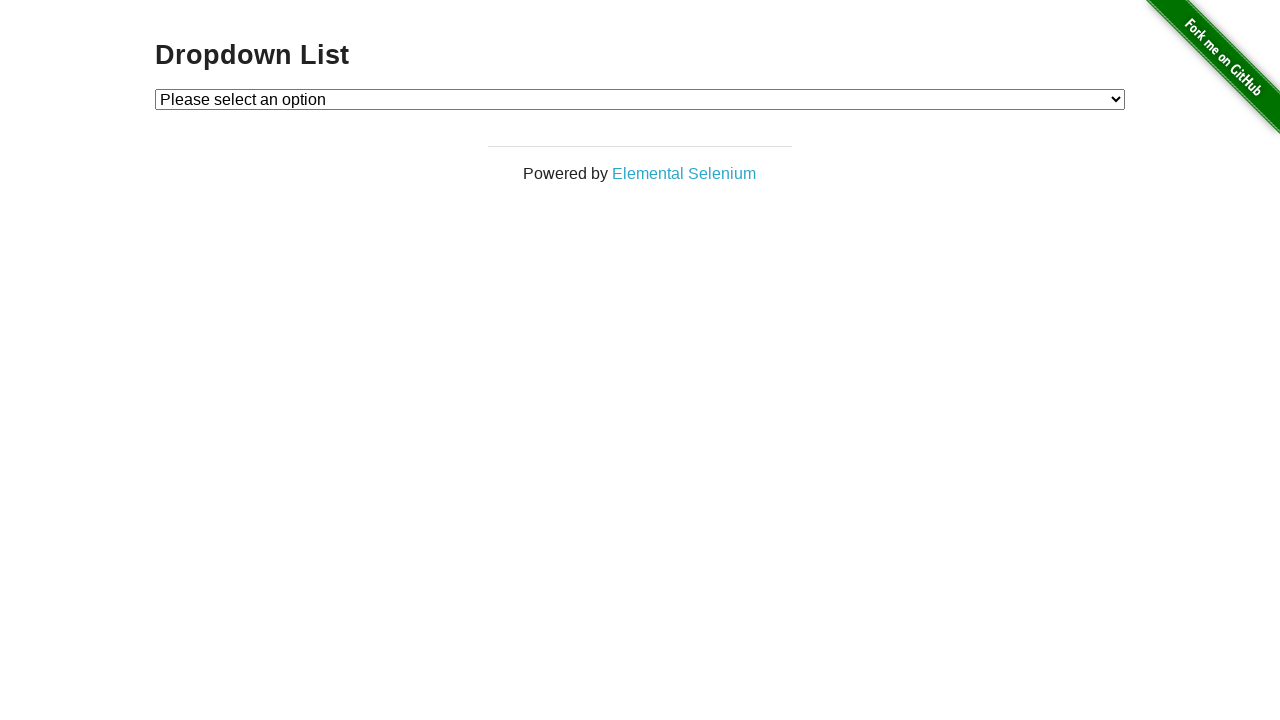

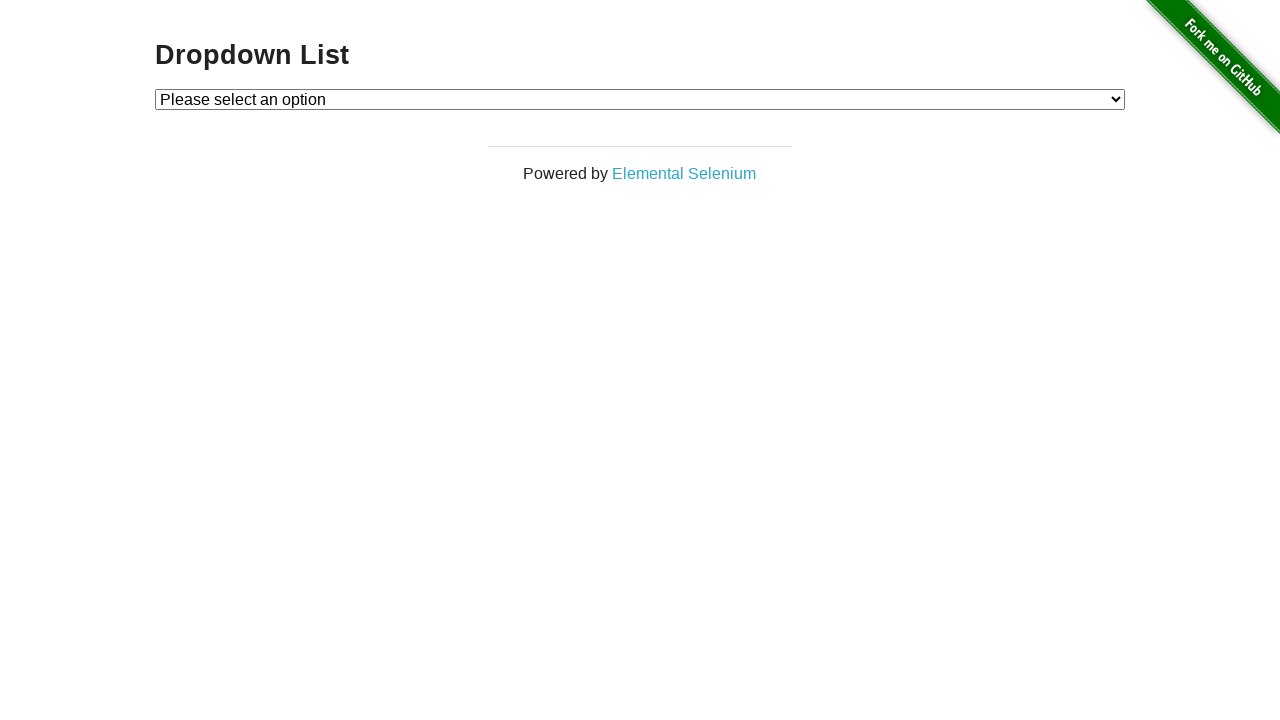